Tests clearing the completed state of all items by toggling the mark all checkbox on and off

Starting URL: https://demo.playwright.dev/todomvc

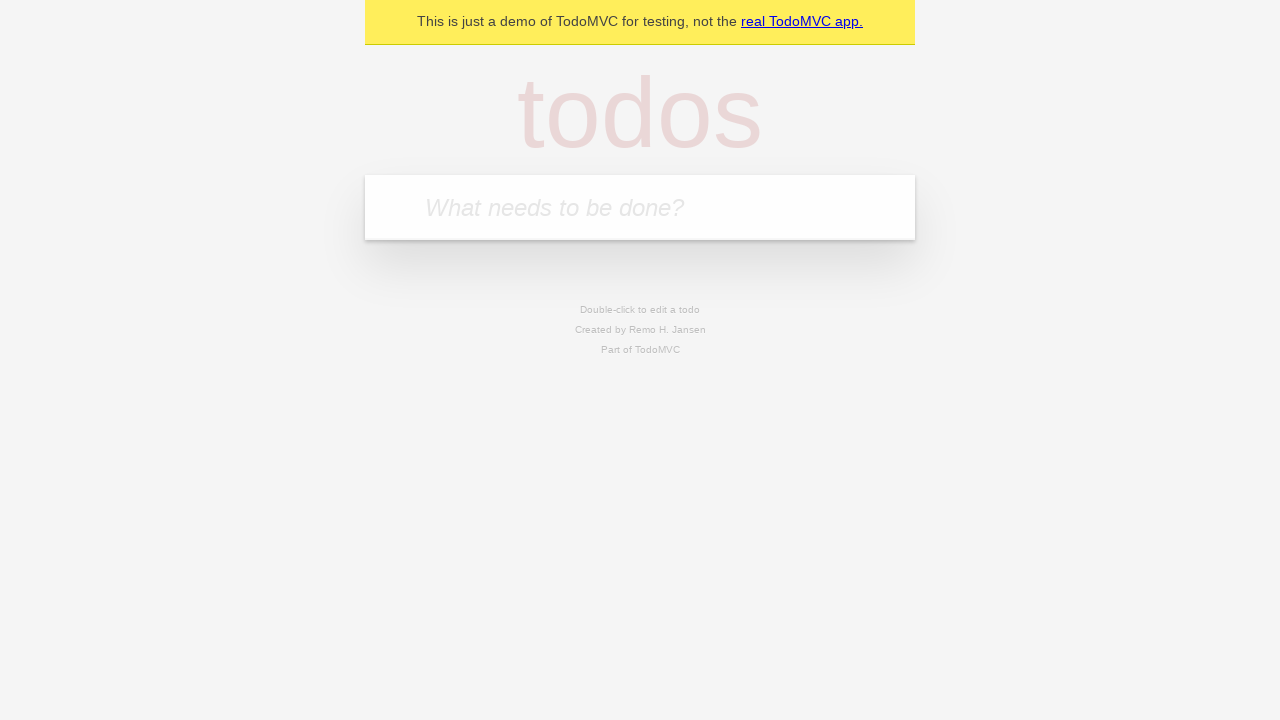

Filled todo input with 'buy some cheese' on internal:attr=[placeholder="What needs to be done?"i]
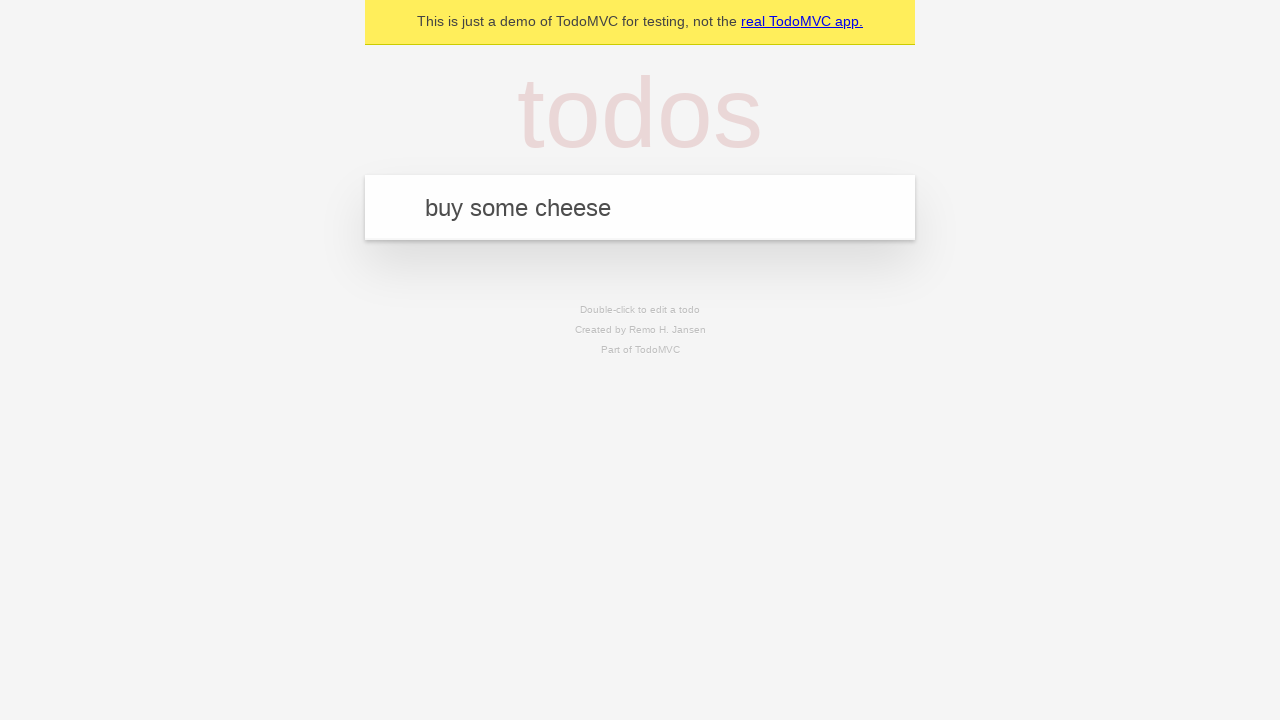

Pressed Enter to add first todo on internal:attr=[placeholder="What needs to be done?"i]
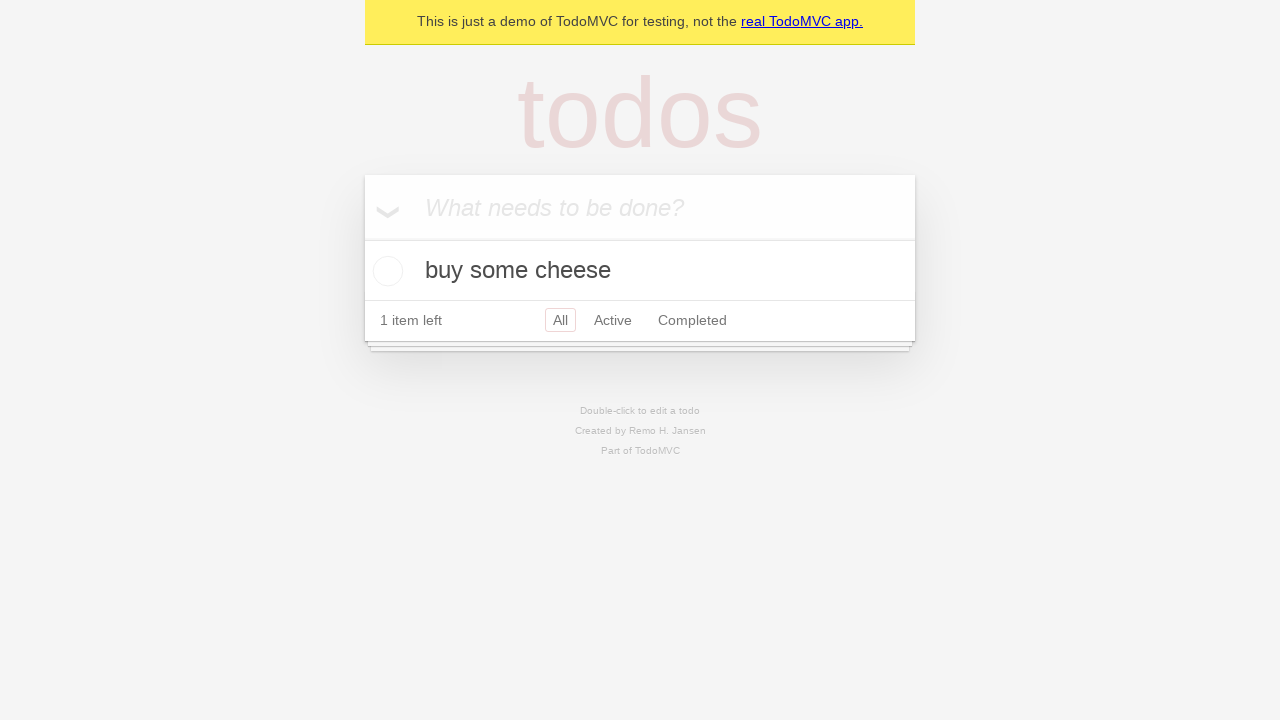

Filled todo input with 'feed the cat' on internal:attr=[placeholder="What needs to be done?"i]
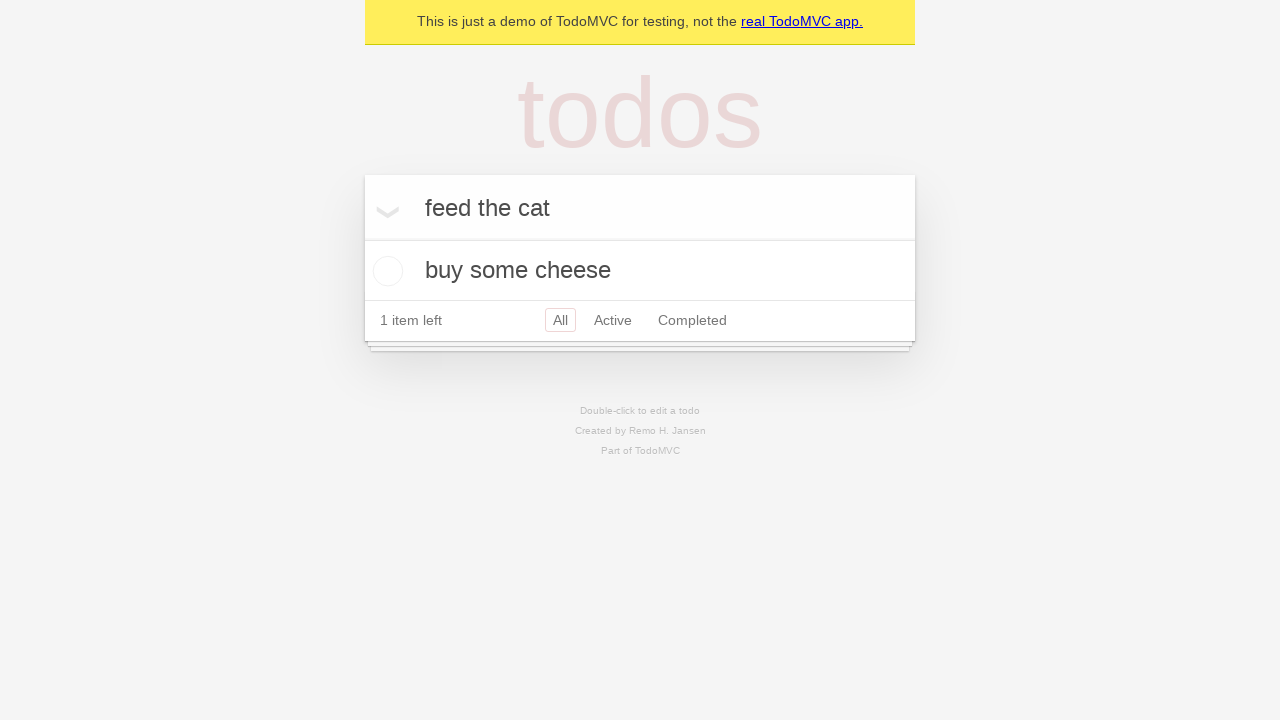

Pressed Enter to add second todo on internal:attr=[placeholder="What needs to be done?"i]
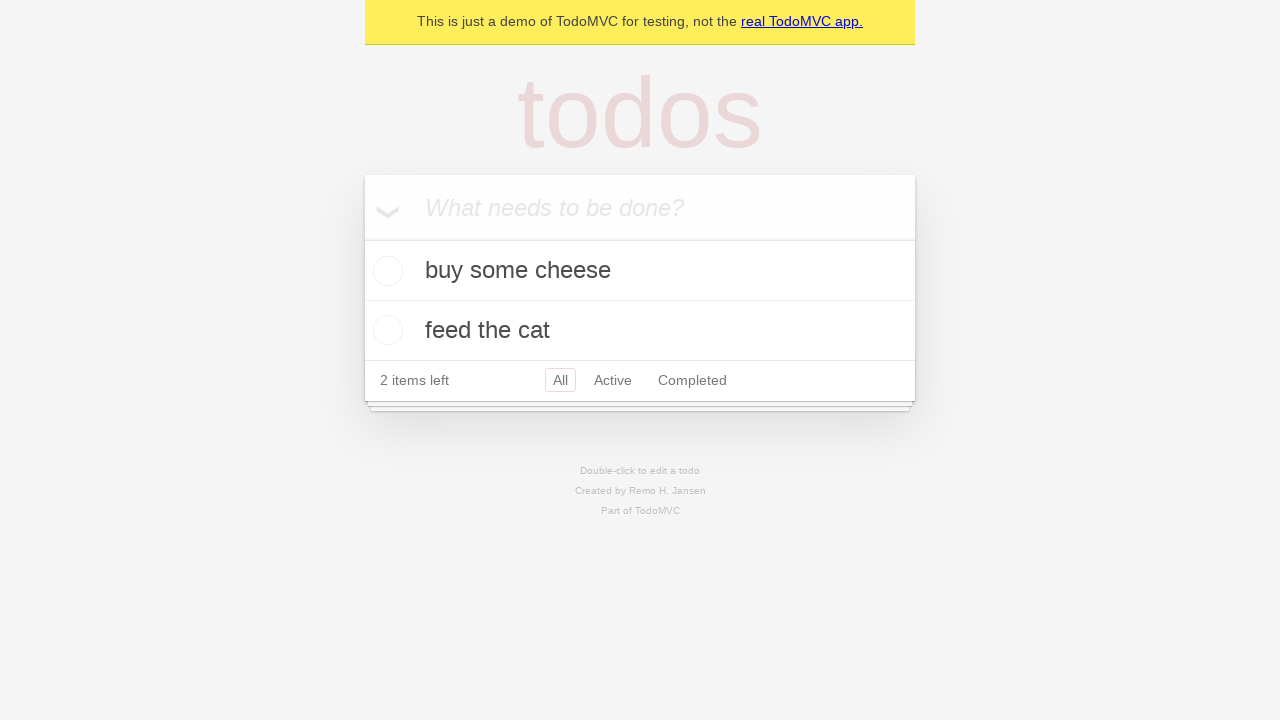

Filled todo input with 'book a doctors appointment' on internal:attr=[placeholder="What needs to be done?"i]
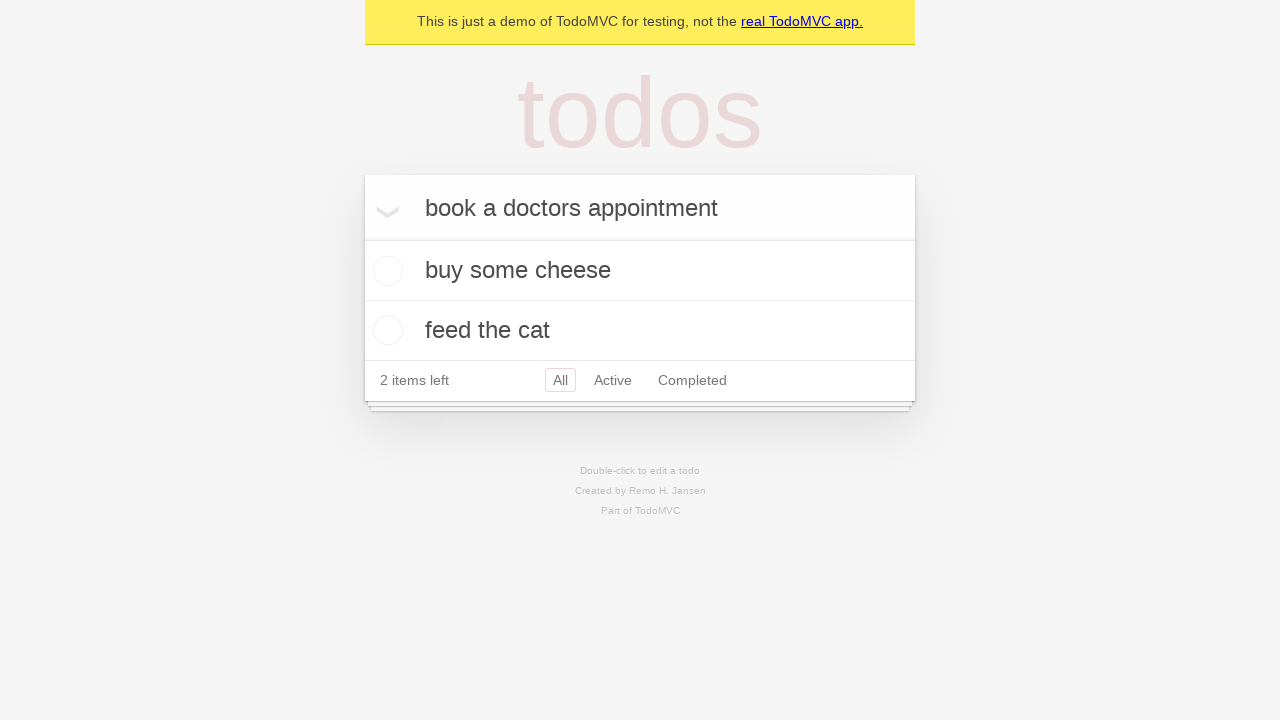

Pressed Enter to add third todo on internal:attr=[placeholder="What needs to be done?"i]
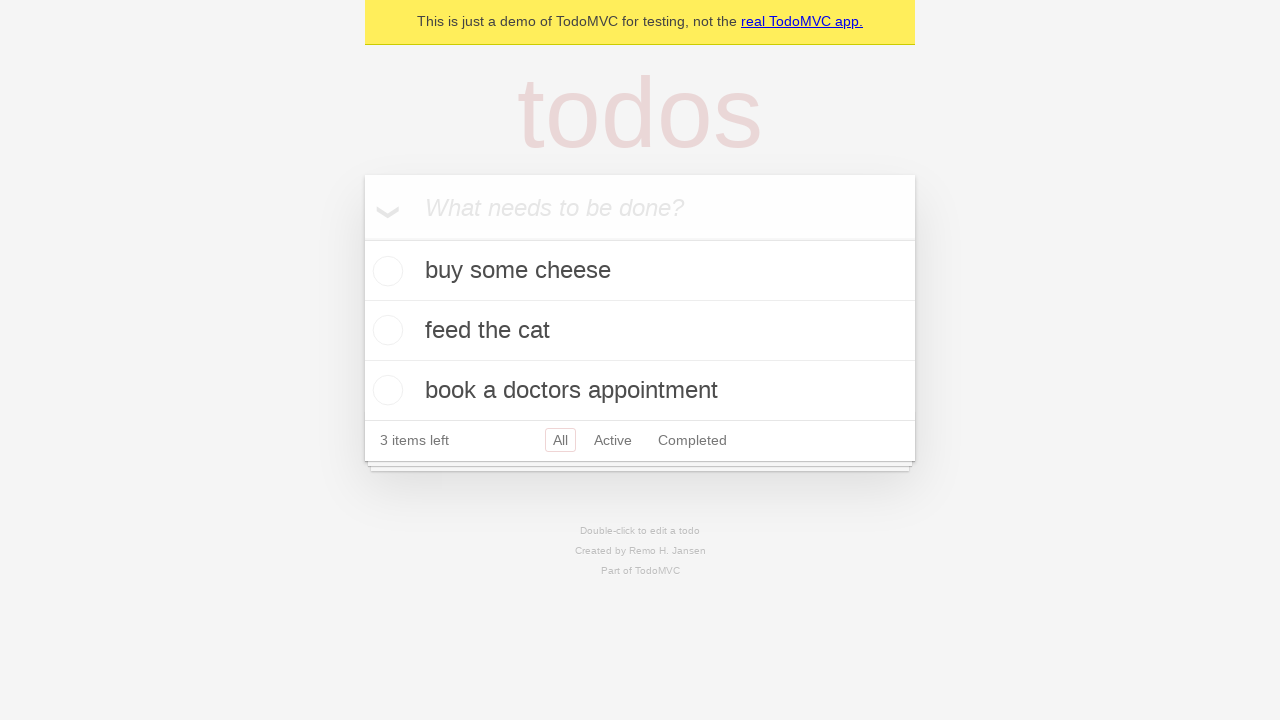

Checked 'Mark all as complete' checkbox to mark all todos as completed at (362, 238) on internal:label="Mark all as complete"i
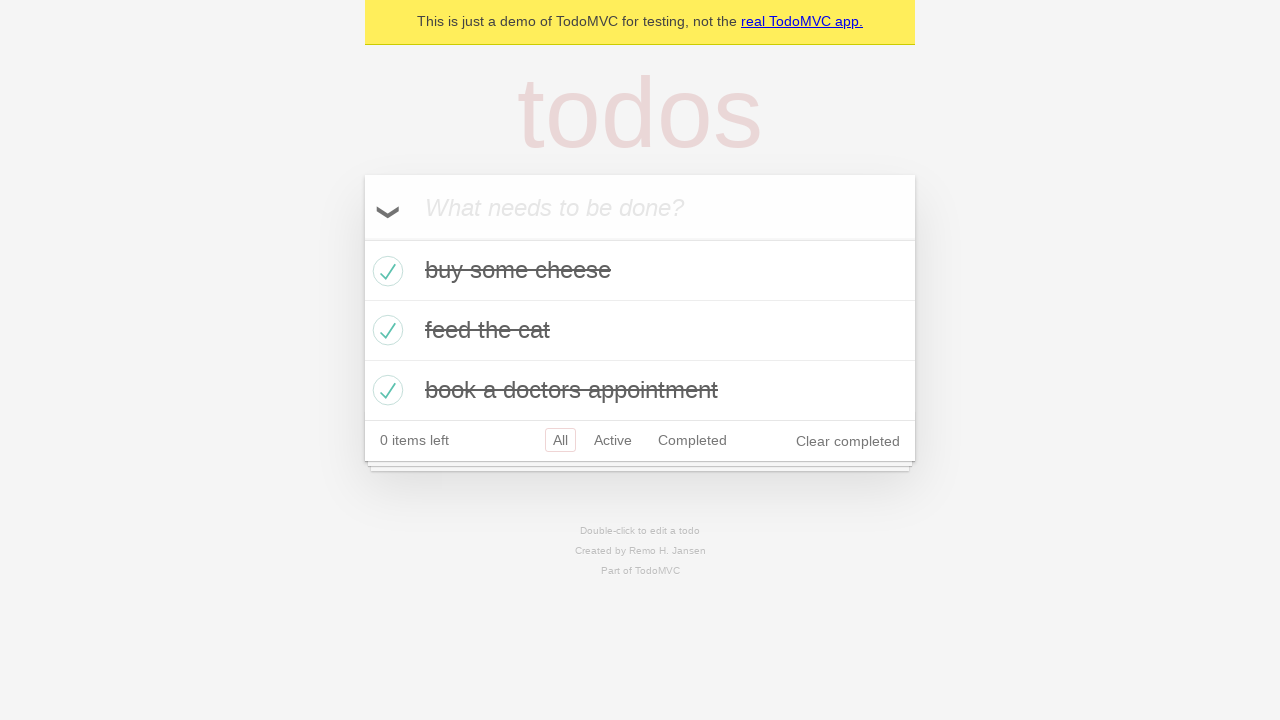

Unchecked 'Mark all as complete' checkbox to clear completed state of all items at (362, 238) on internal:label="Mark all as complete"i
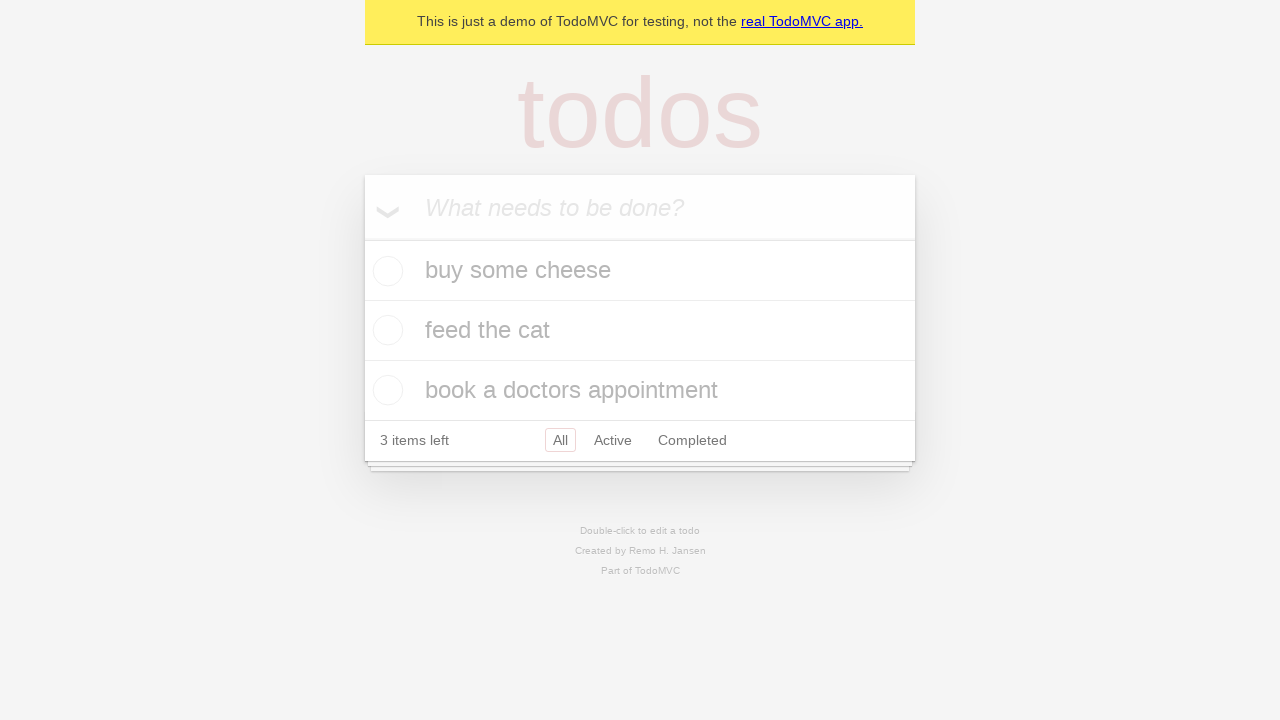

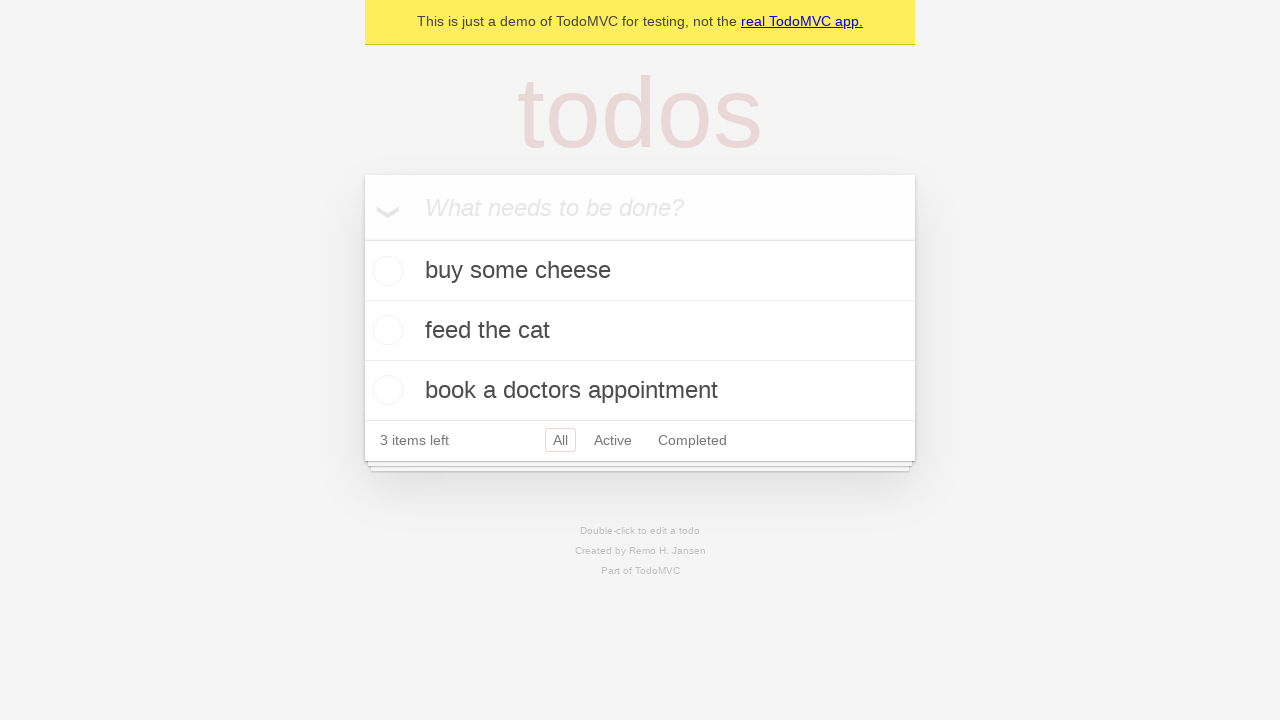